Tests the Python.org search functionality by entering "pycon" in the search field and verifying results are displayed

Starting URL: http://www.python.org

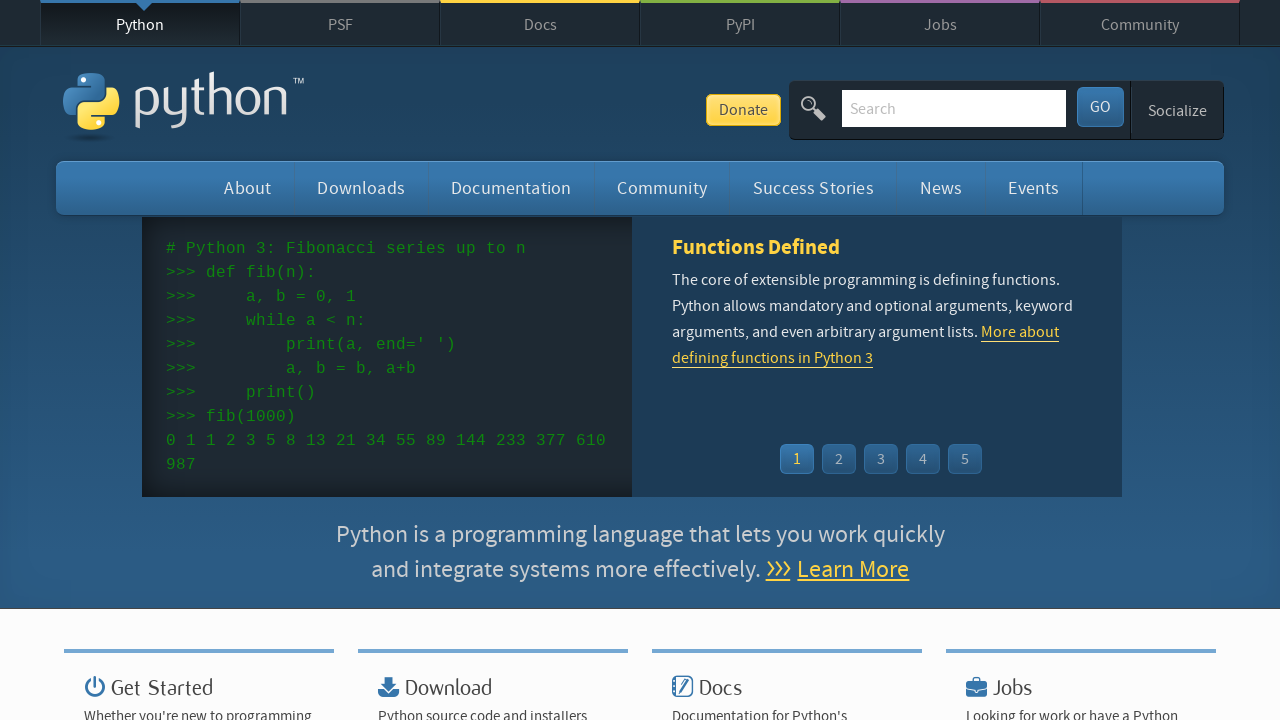

Verified 'Python' is in page title
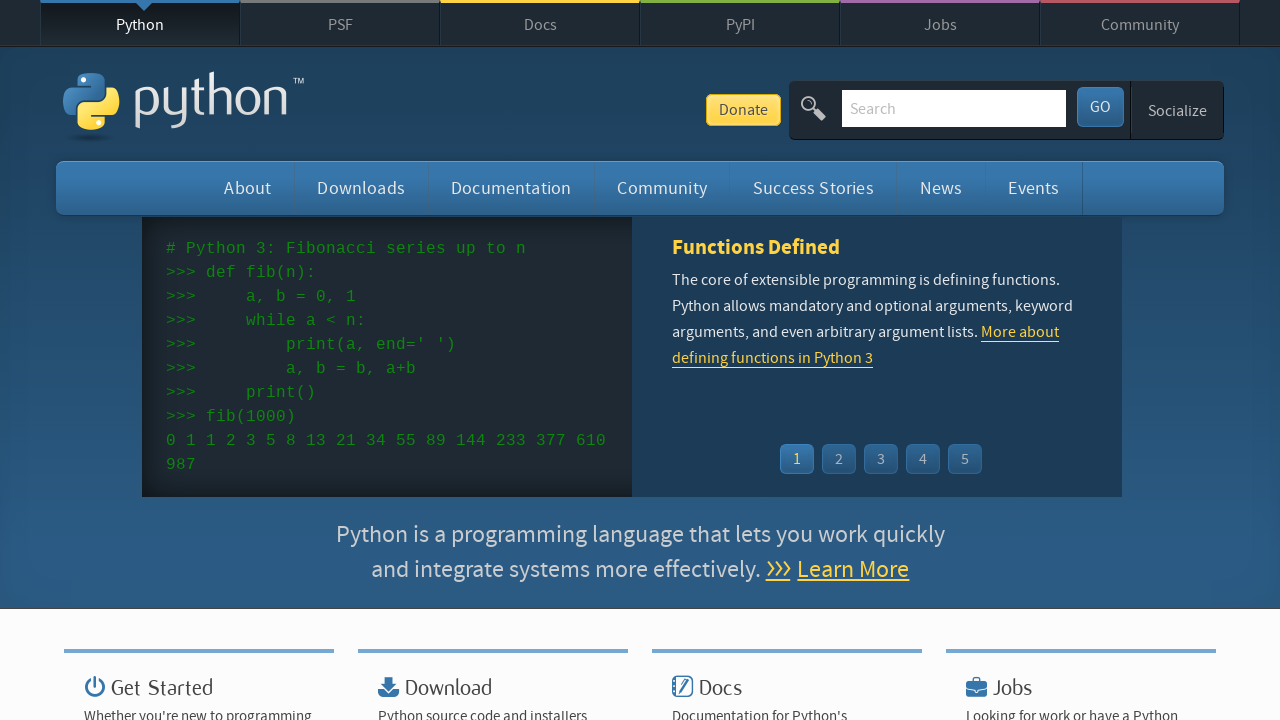

Filled search field with 'pycon' on input[name='q']
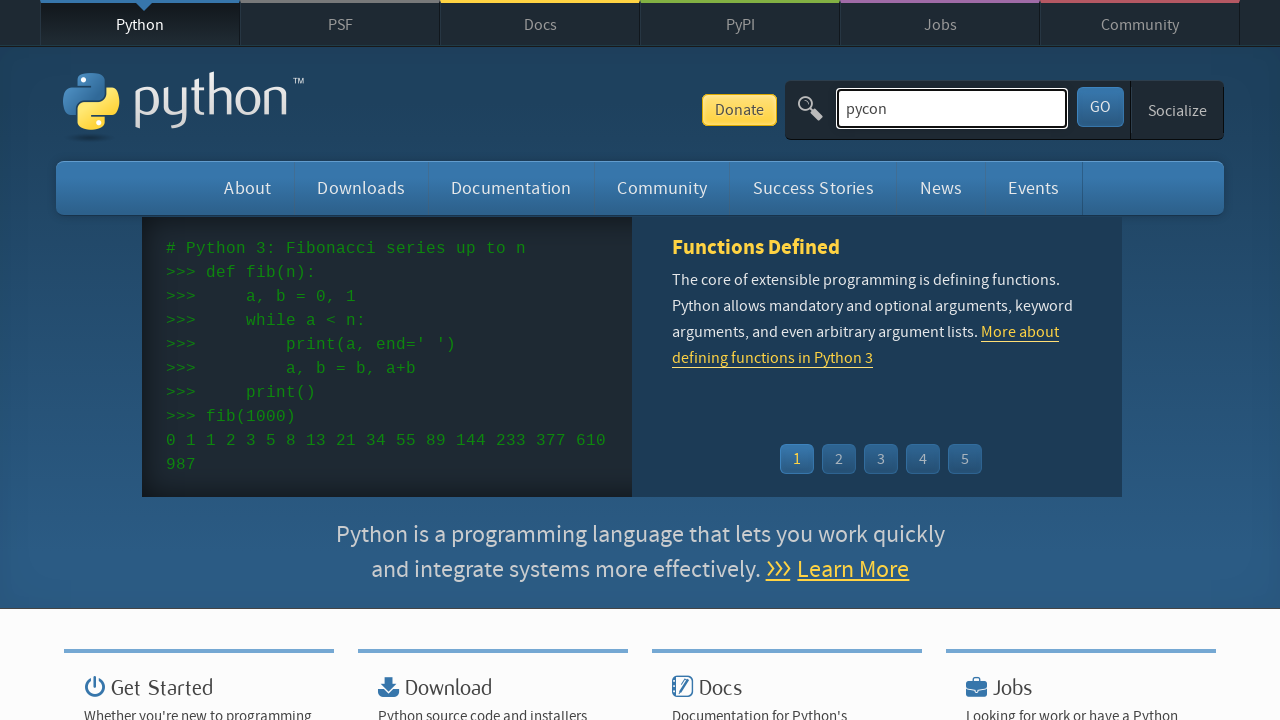

Pressed Enter to submit search on input[name='q']
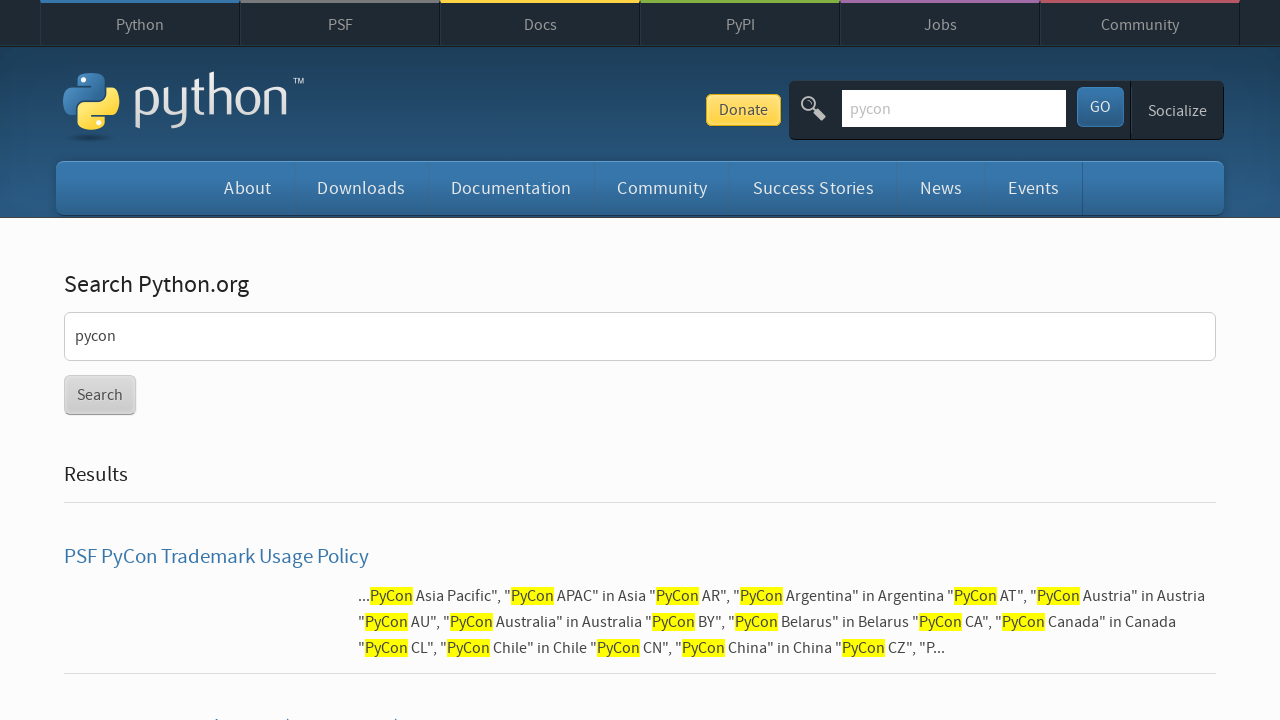

Waited for network to be idle after search
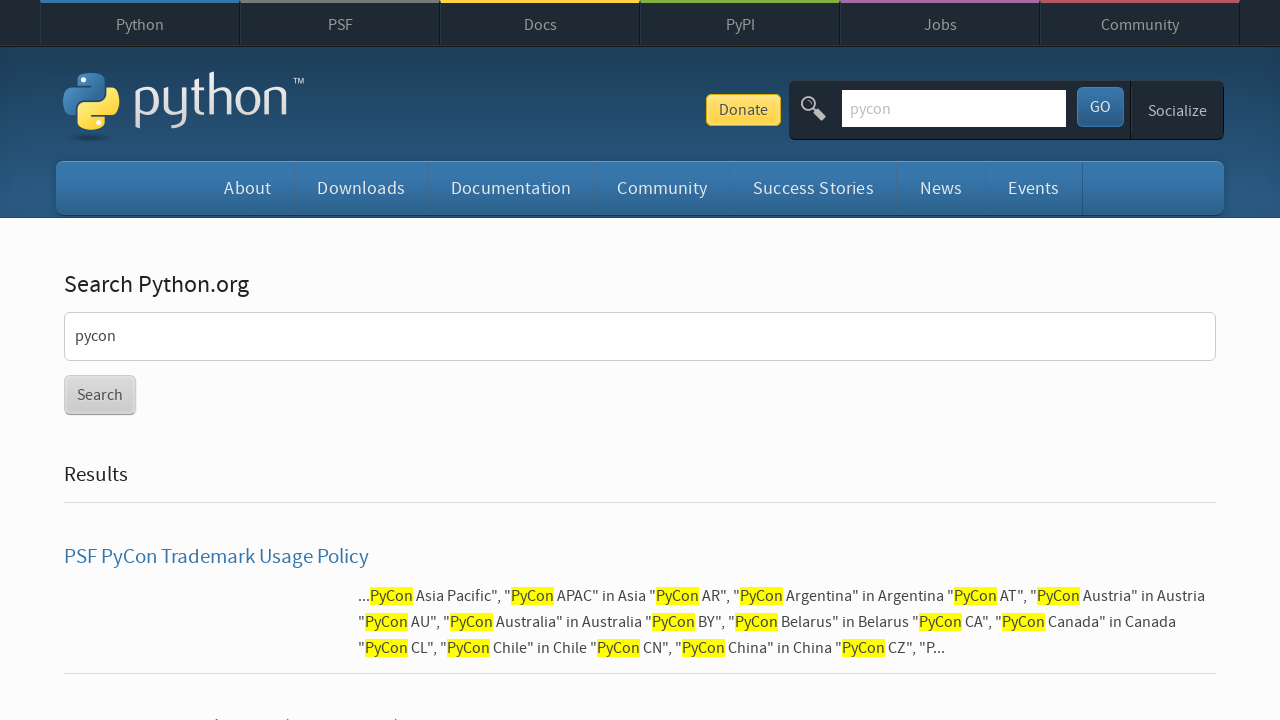

Verified search results are displayed (no 'No results found' message)
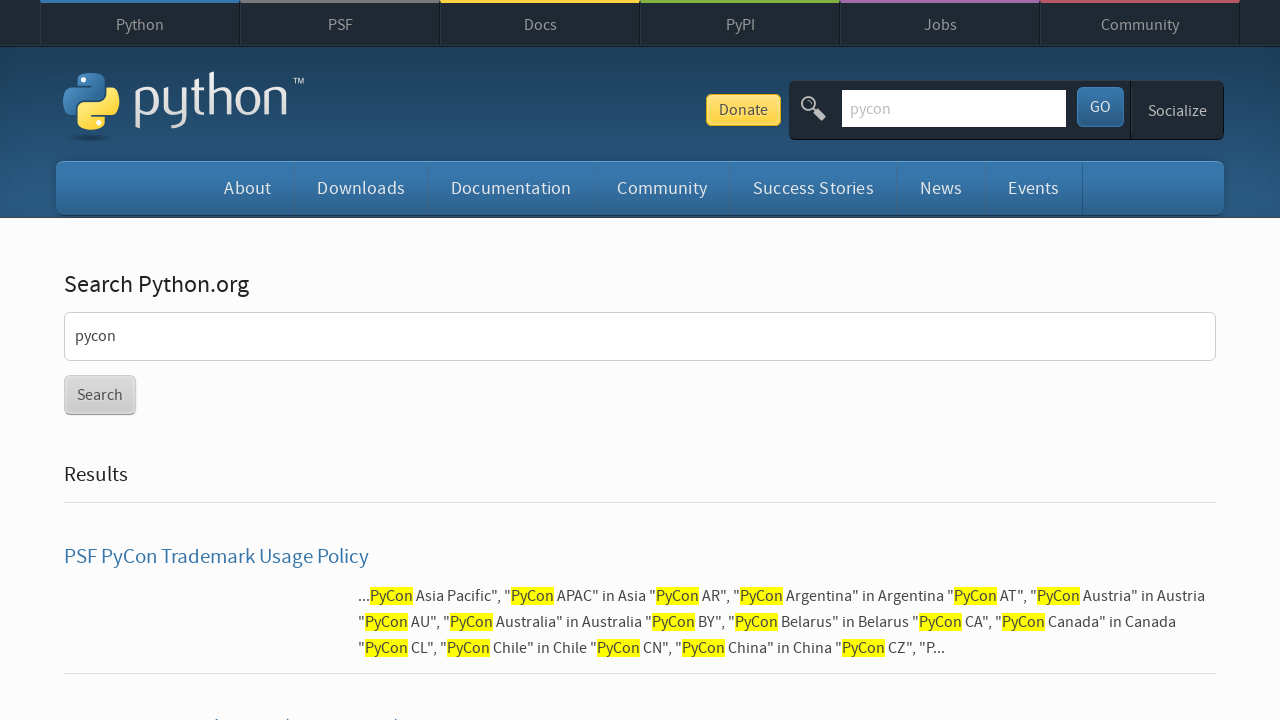

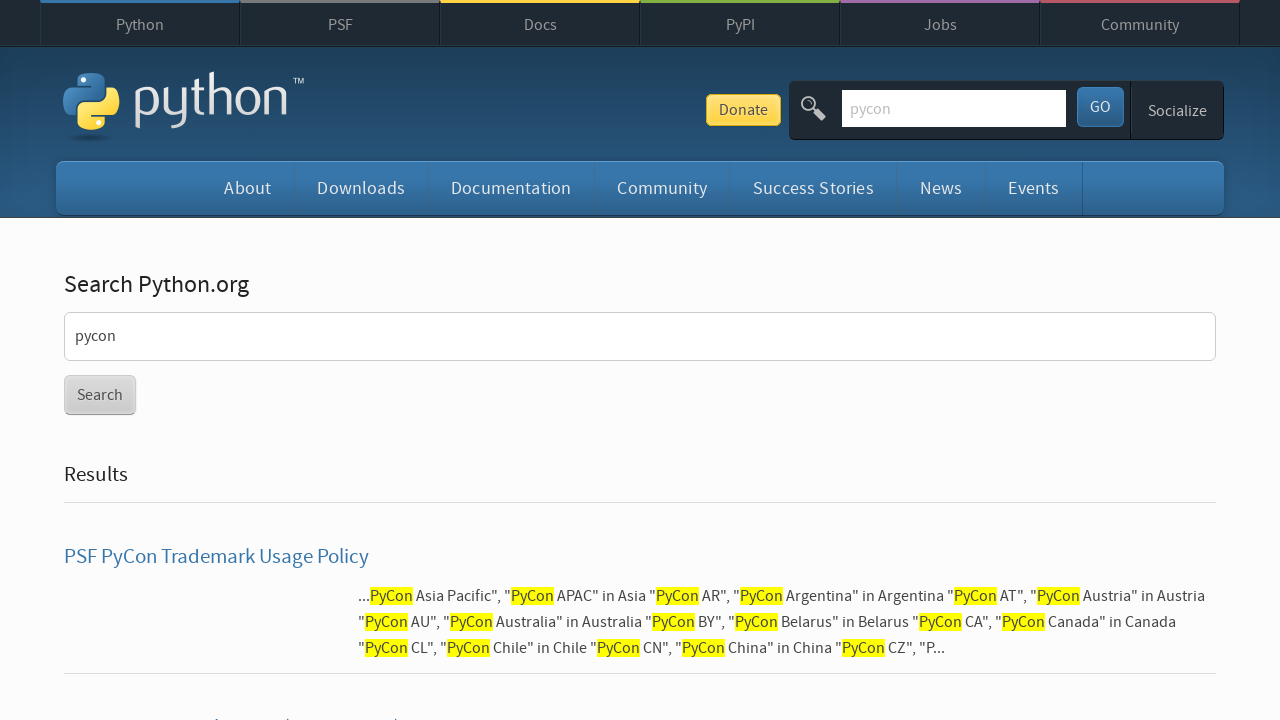